Tests dynamic loading functionality by clicking through to Example 1 and waiting for content to load after clicking the Start button

Starting URL: https://the-internet.herokuapp.com/

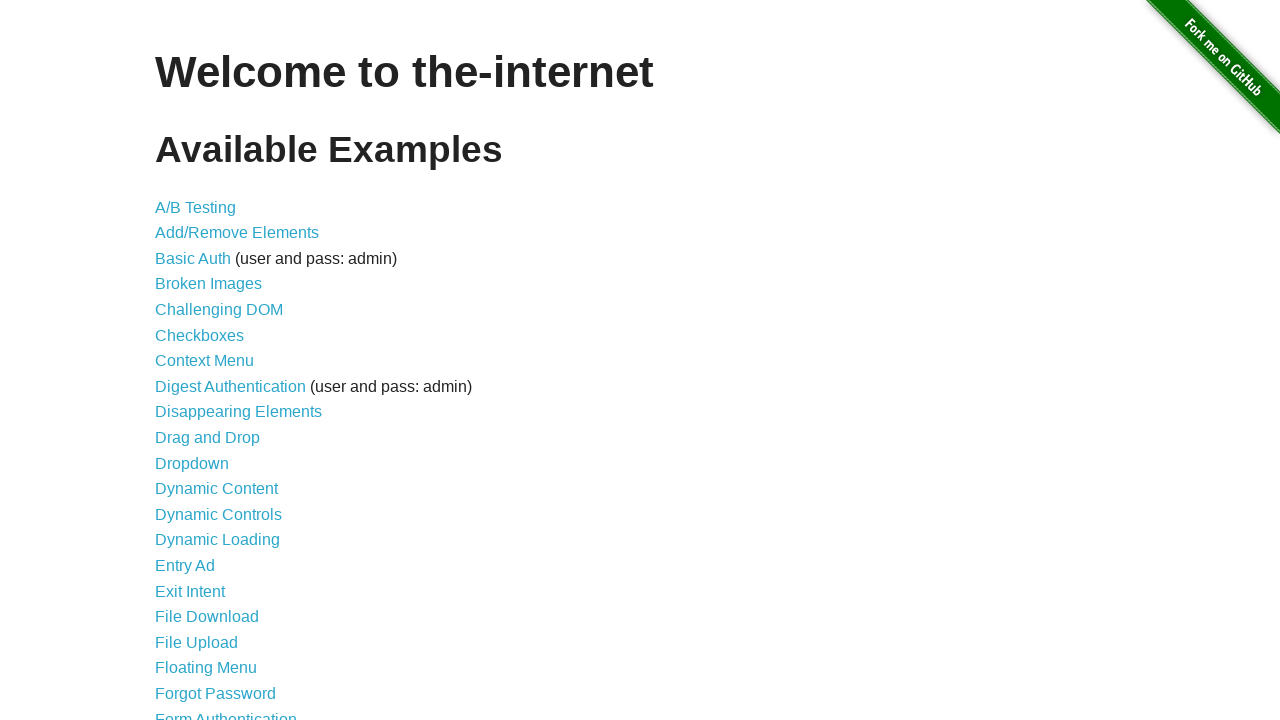

Clicked on Dynamic Loading link at (218, 540) on text=Dynamic Loading
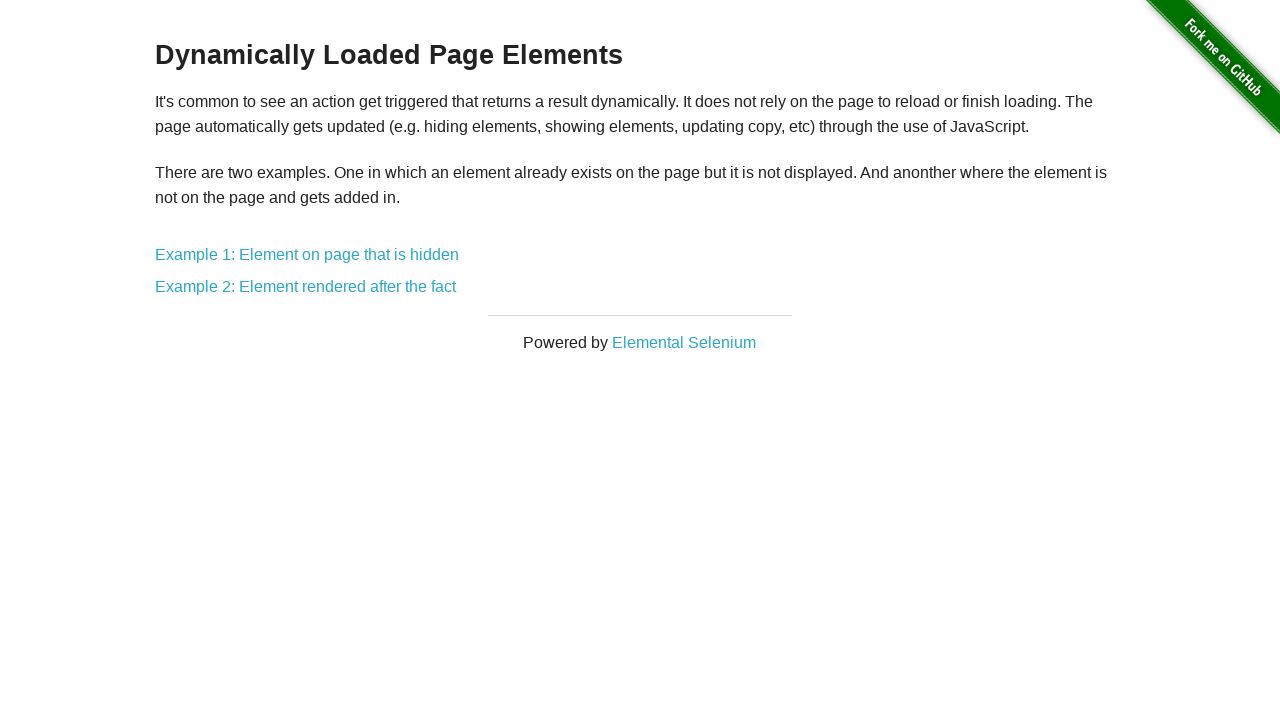

Clicked on Example 1 link at (307, 255) on text=Example 1
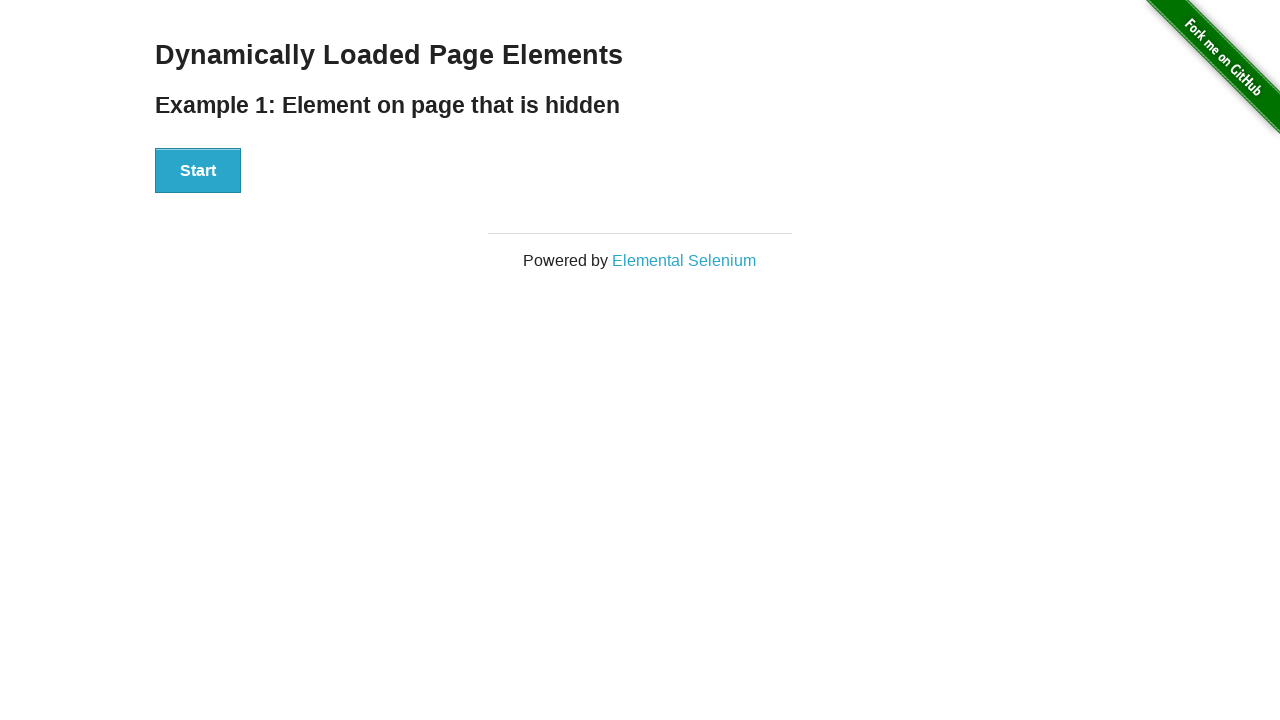

Clicked the Start button at (198, 171) on button
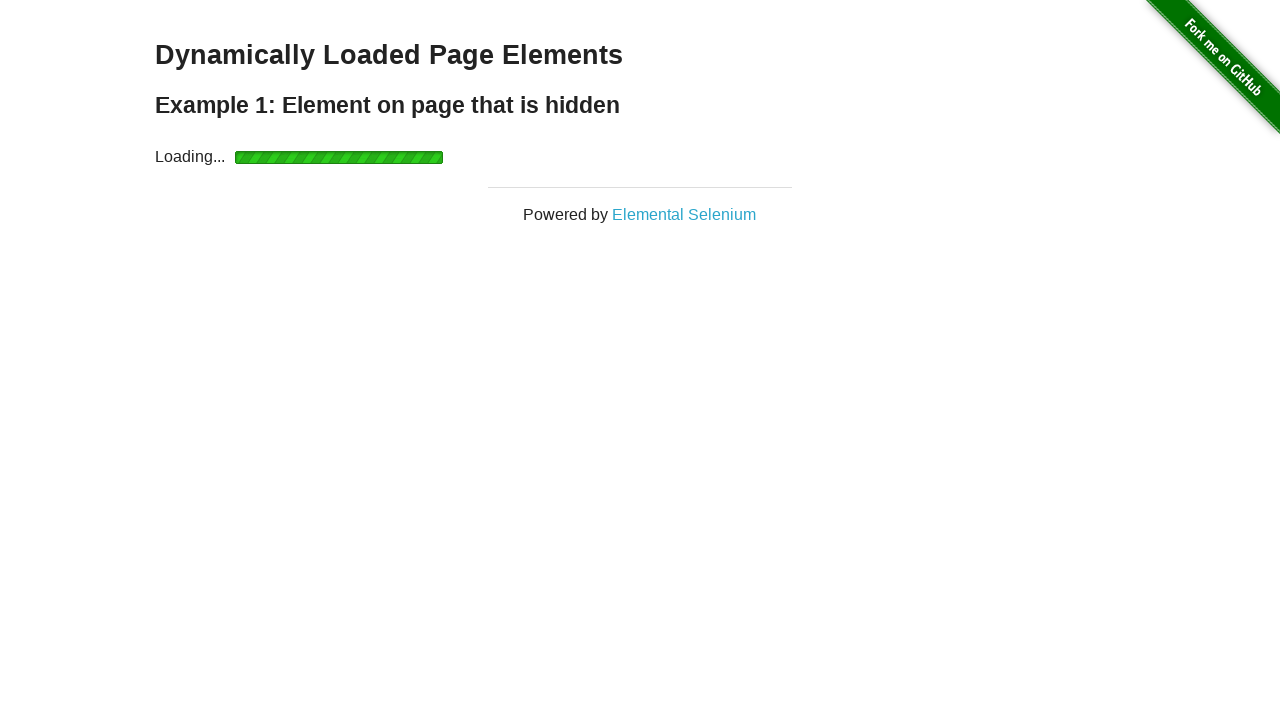

Waited for finish element to become visible
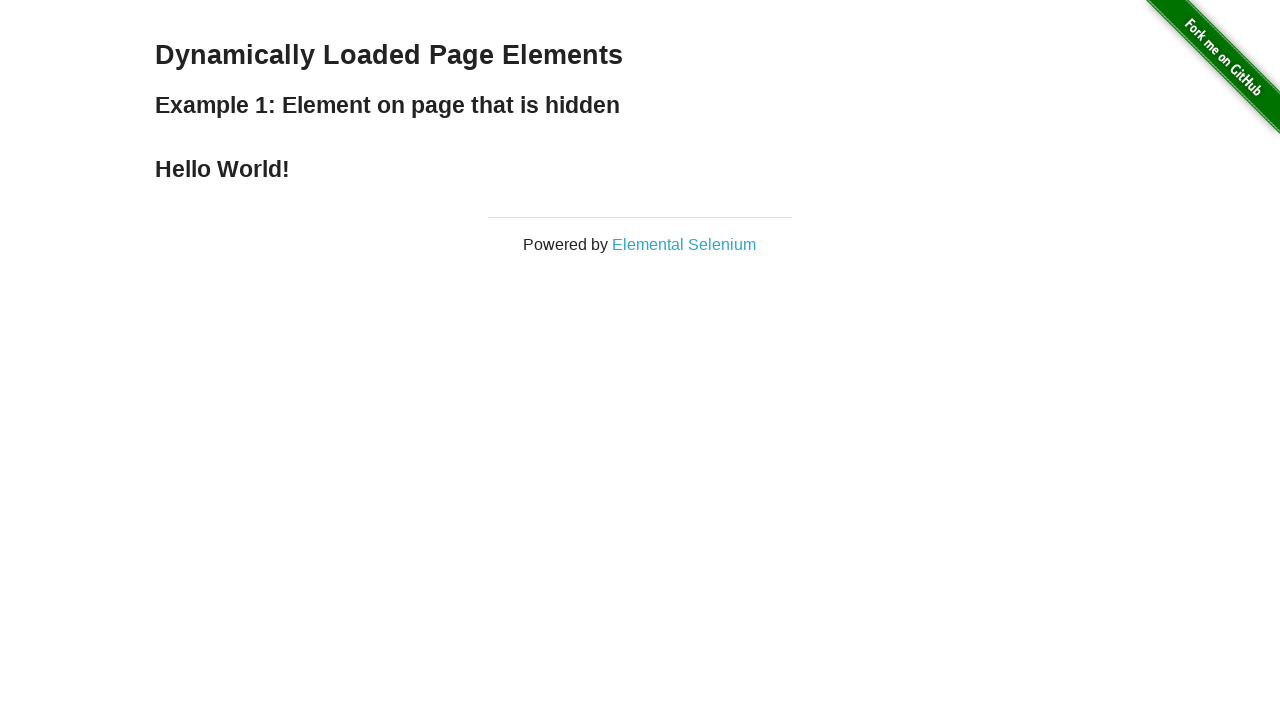

Located the finish element
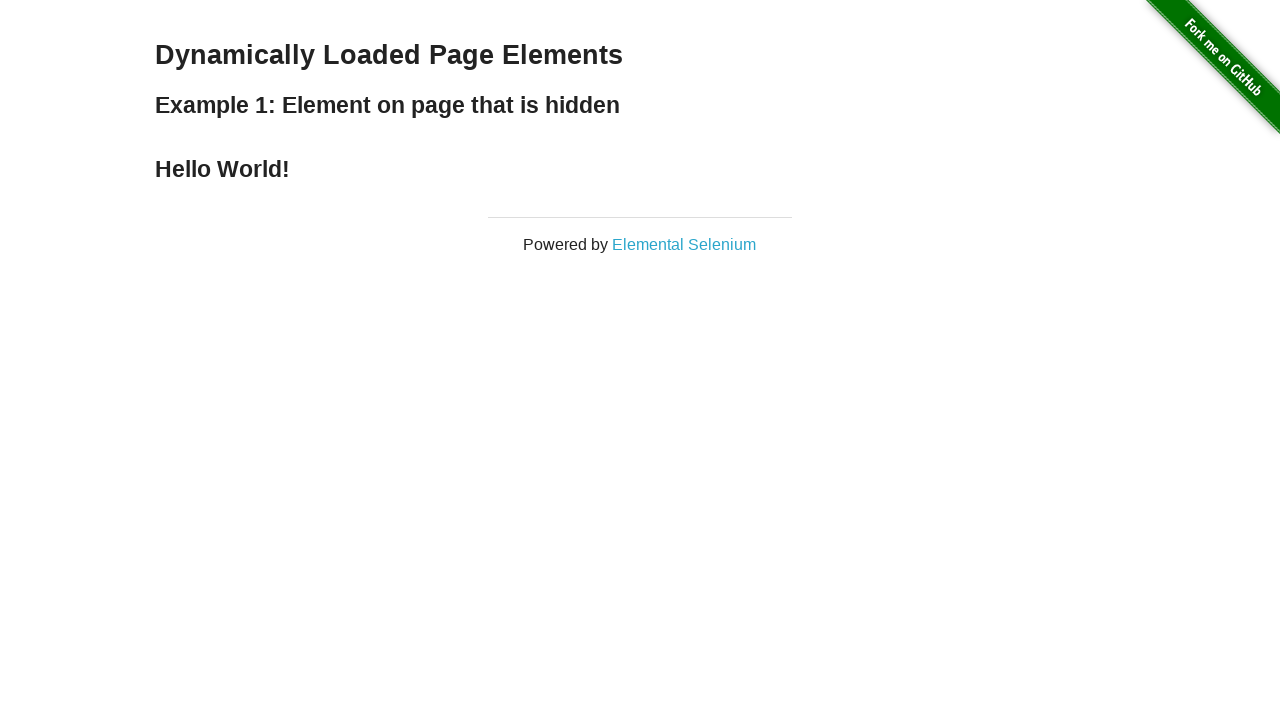

Verified finish element is visible
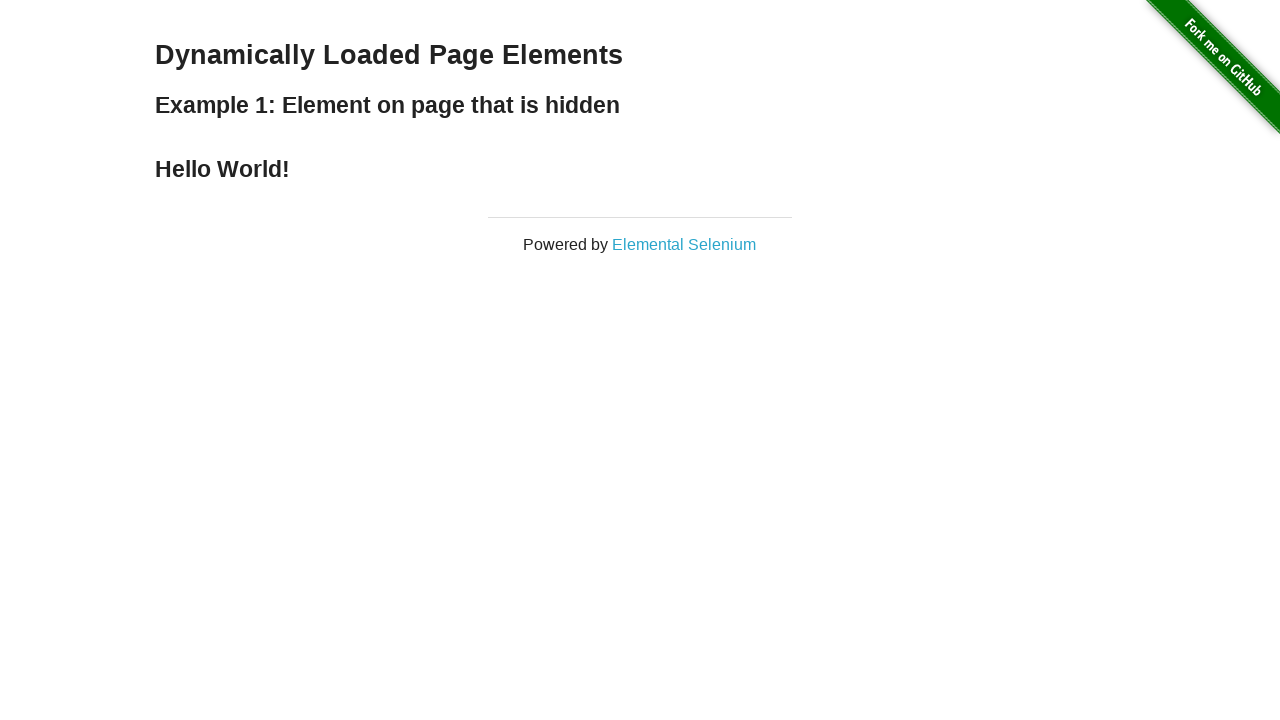

Retrieved and printed text content of finish element
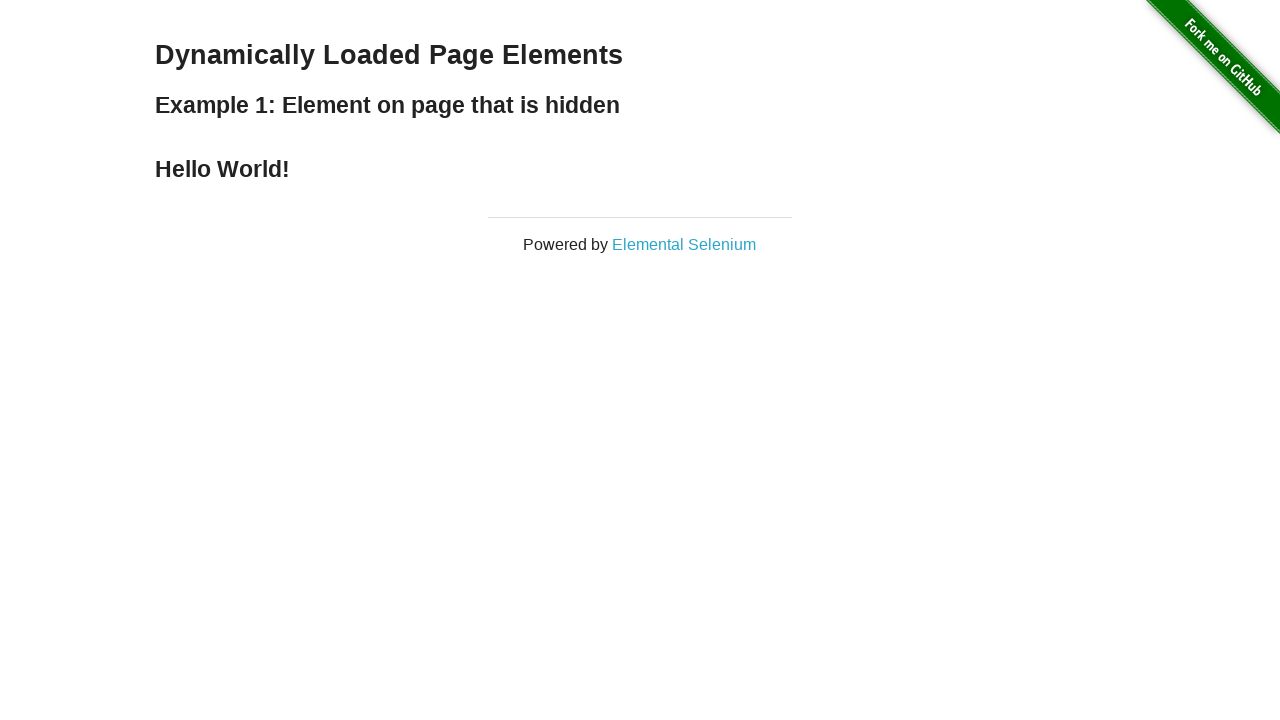

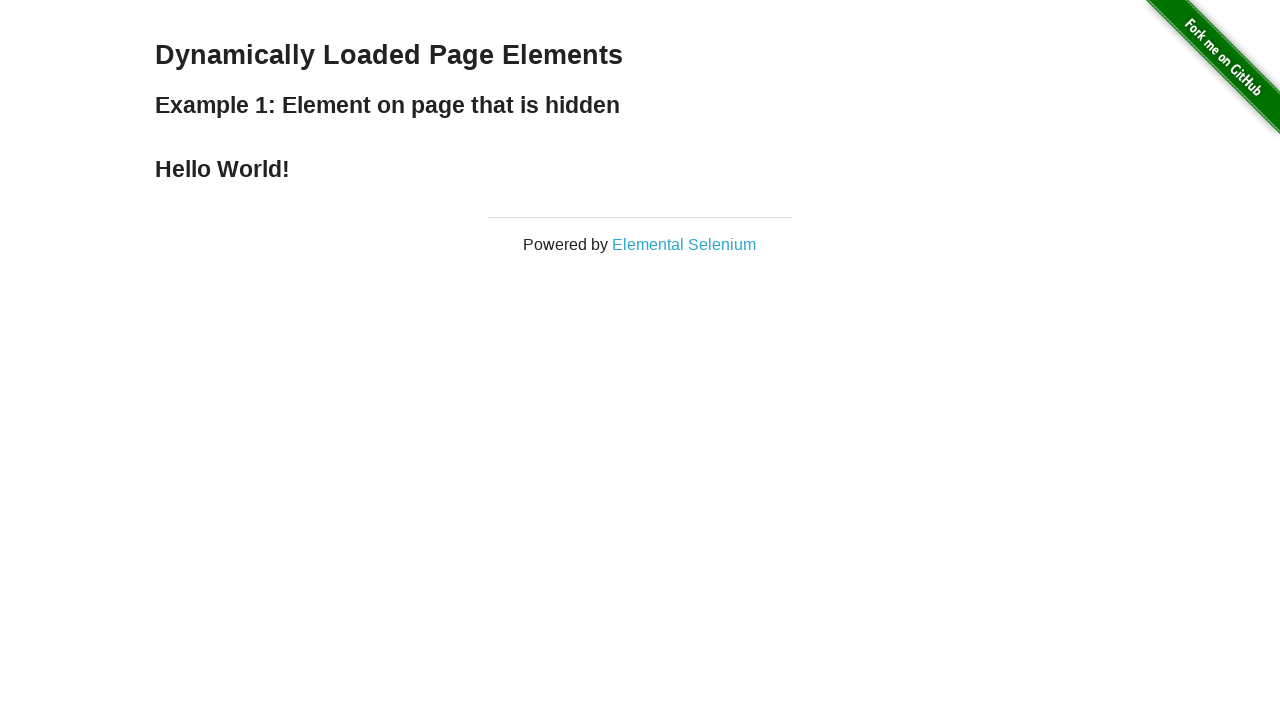